Tests the Book Now button functionality on the Dubai the Desert Tour page by clicking the submit button

Starting URL: https://phptravels.net/tour/24/tours/22-10-2025/1/0

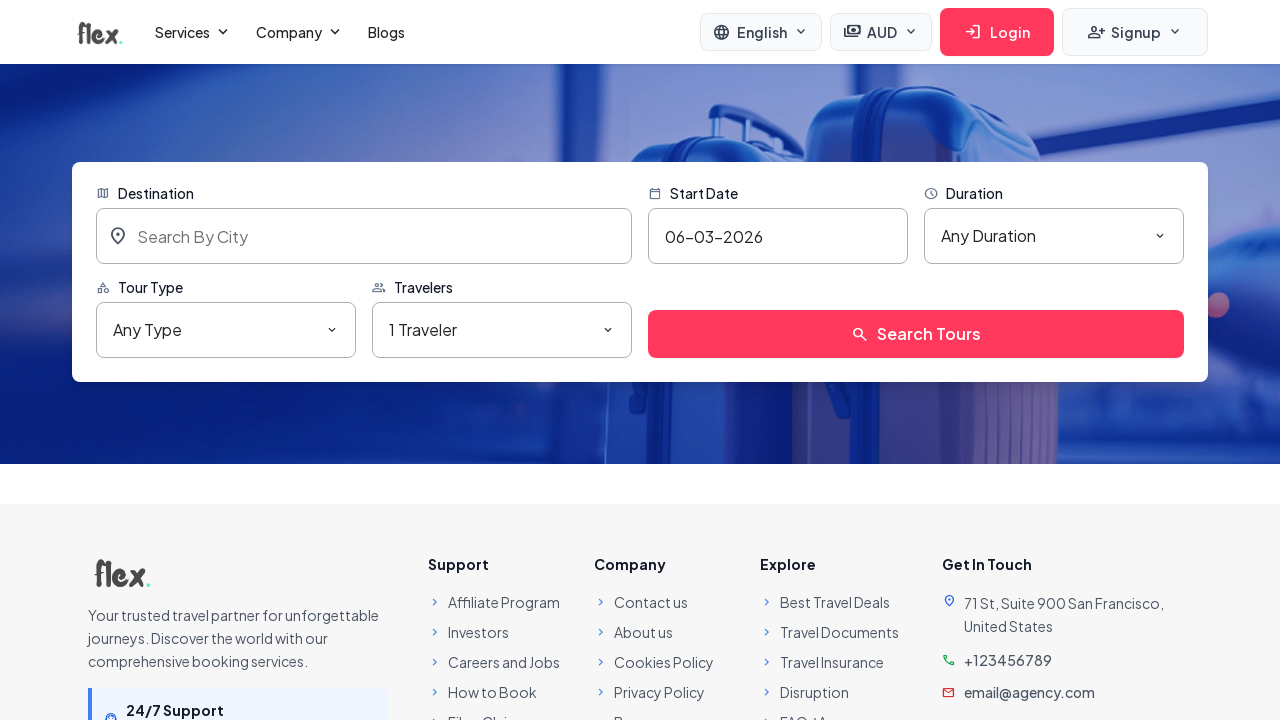

Book Now submit button became visible on Dubai the Desert Tour page
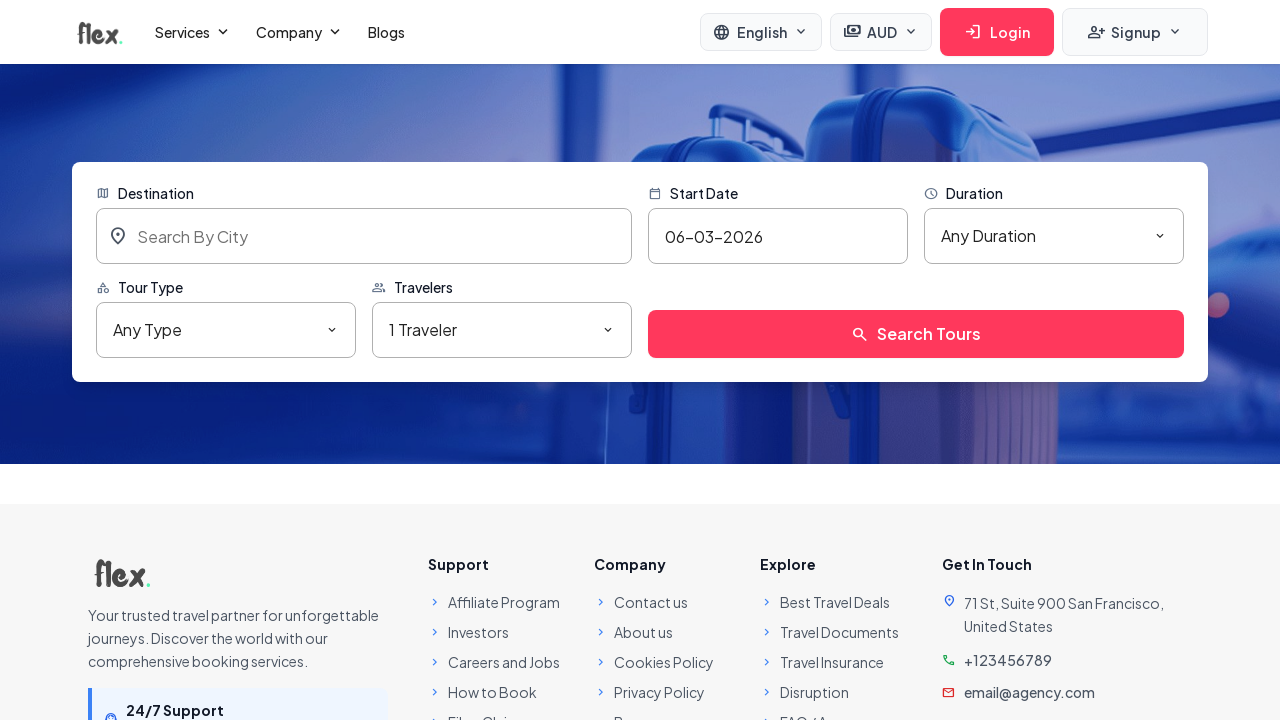

Clicked the Book Now submit button at (916, 334) on button[type='submit']
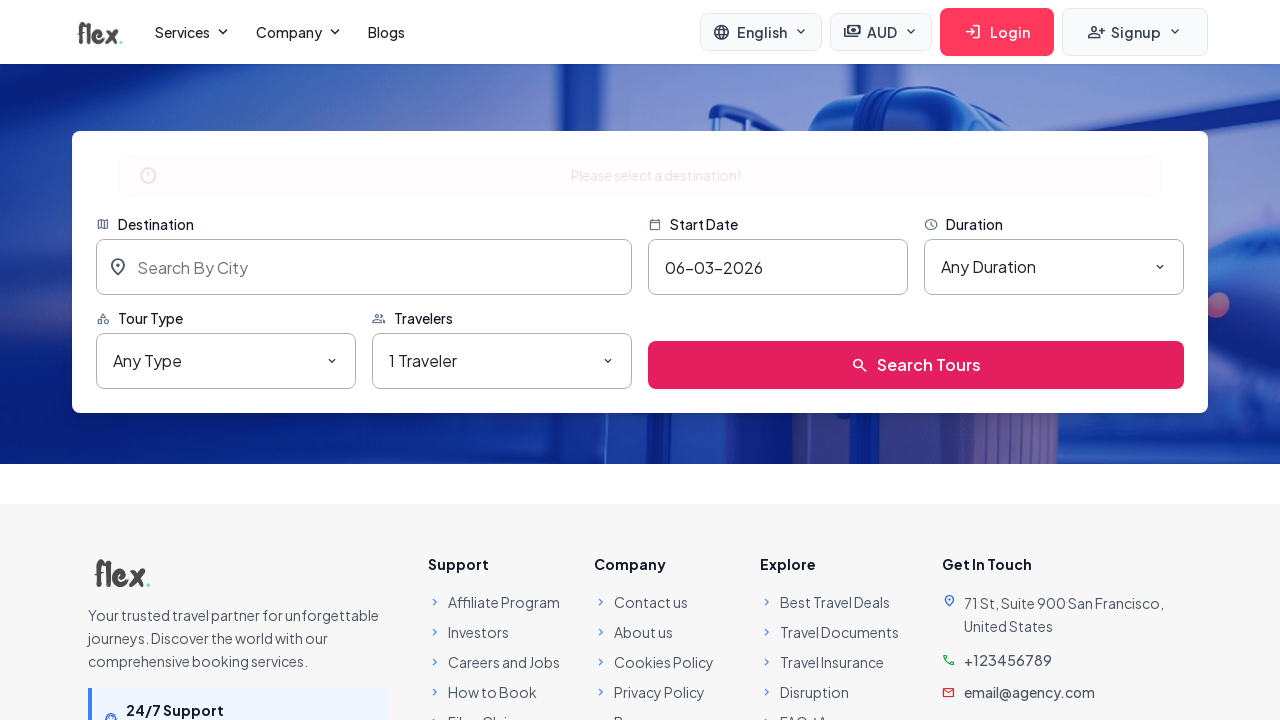

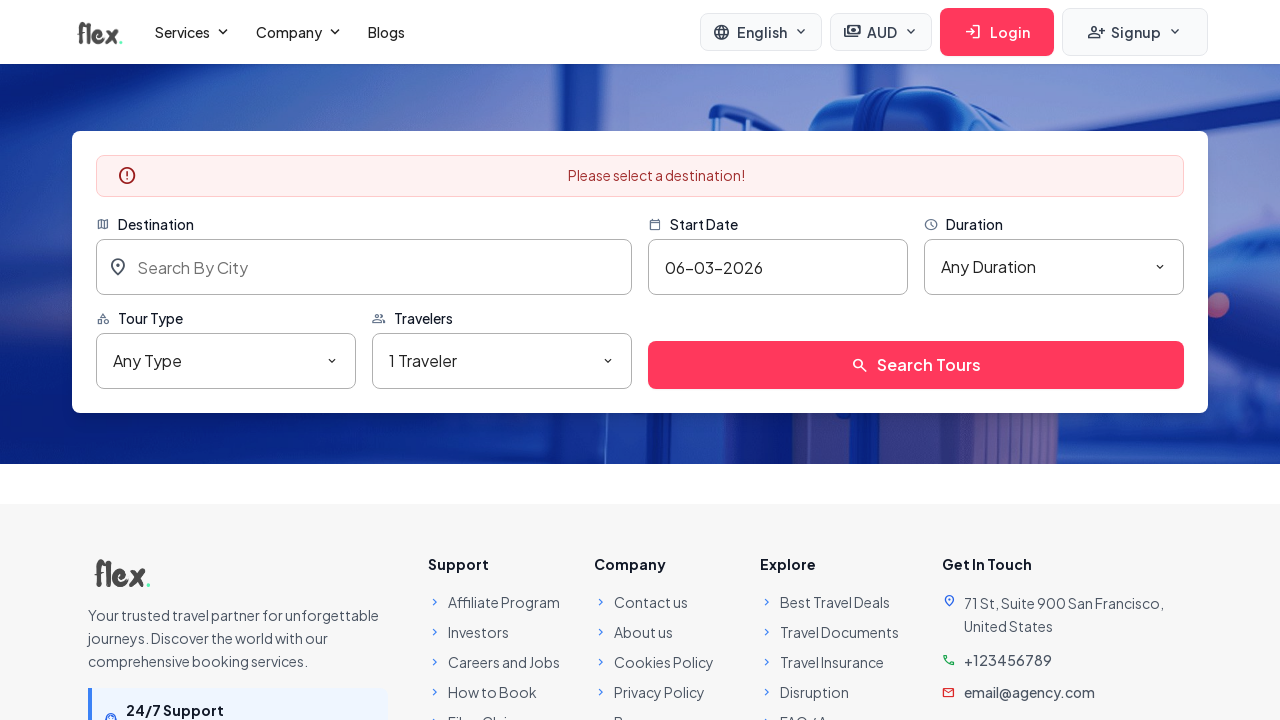